Tests flight booking form interactions by clicking on senior citizen discount checkbox and selecting round trip option, then verifying that a related div element is enabled

Starting URL: https://rahulshettyacademy.com/dropdownsPractise/

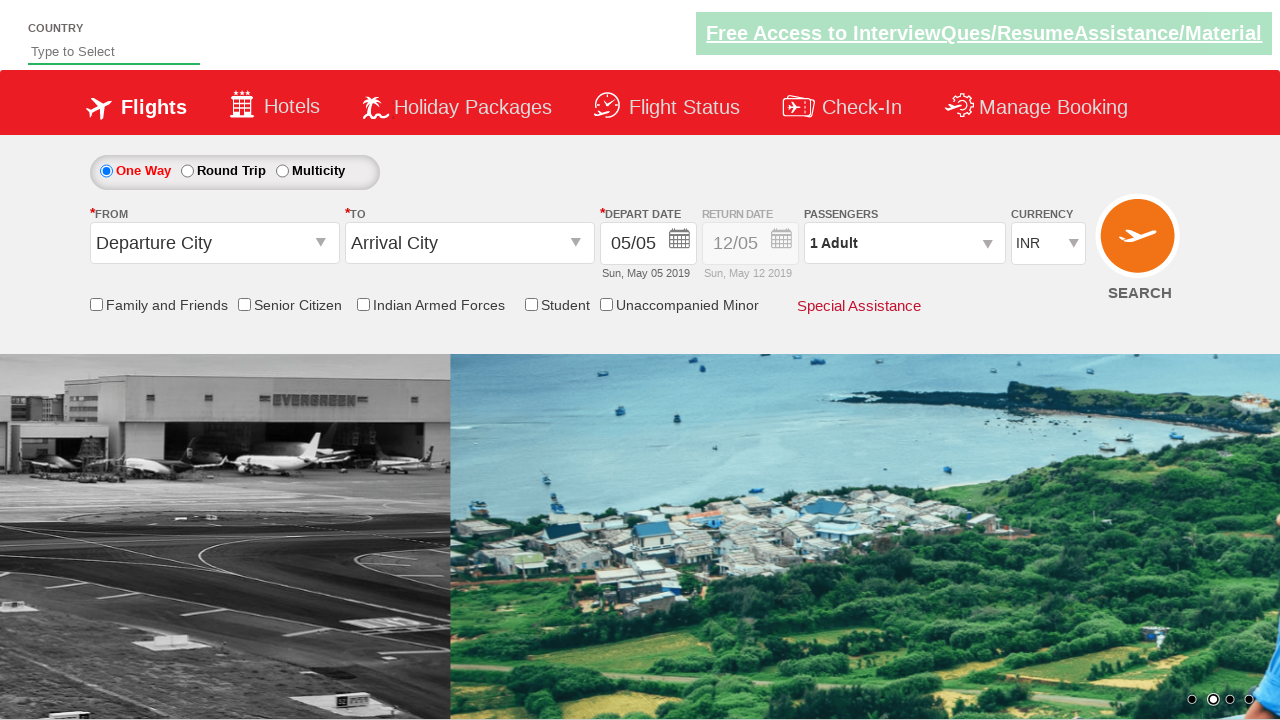

Clicked on Senior Citizen Discount checkbox at (244, 304) on #ctl00_mainContent_chk_SeniorCitizenDiscount
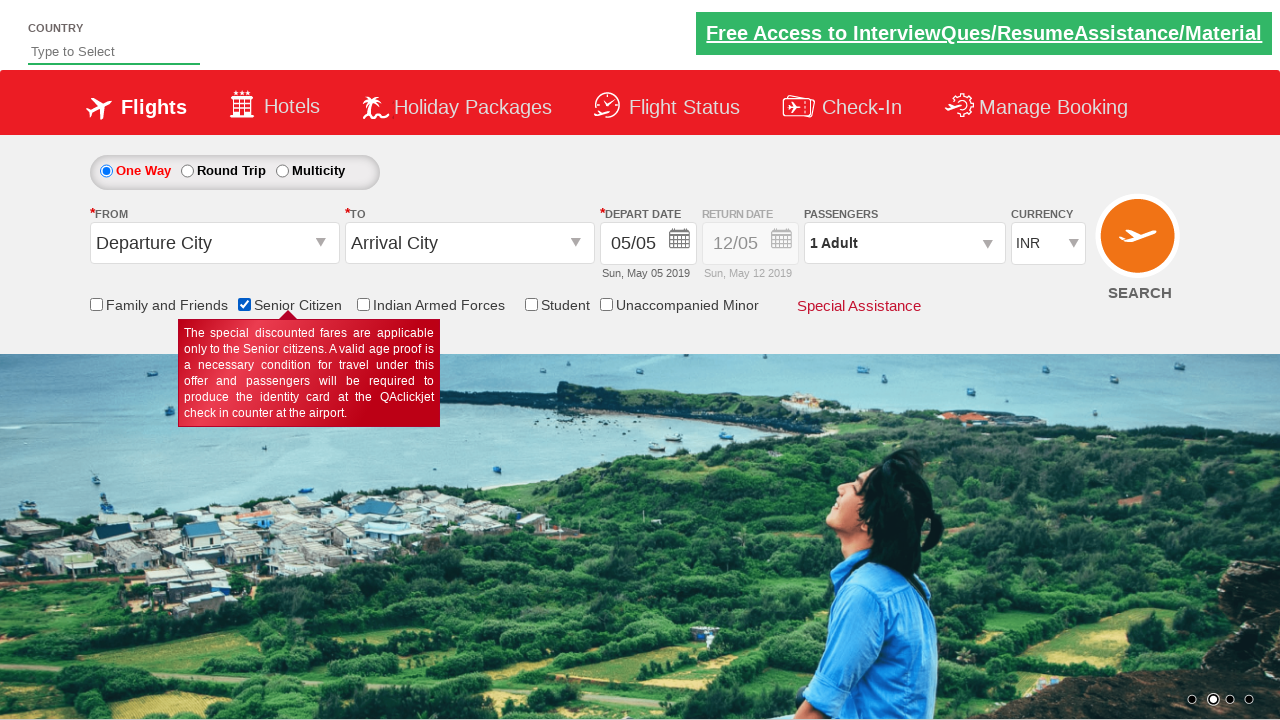

Clicked on Round Trip radio button at (187, 171) on #ctl00_mainContent_rbtnl_Trip_1
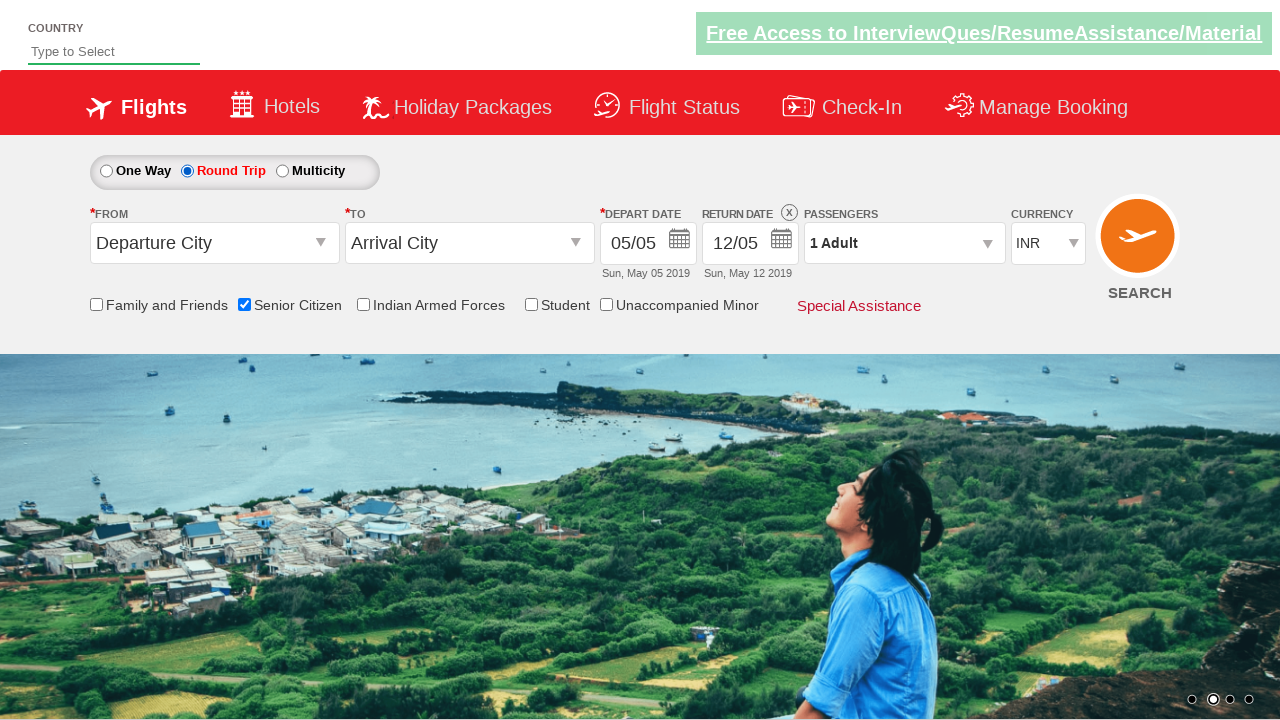

Retrieved style attribute of Div1
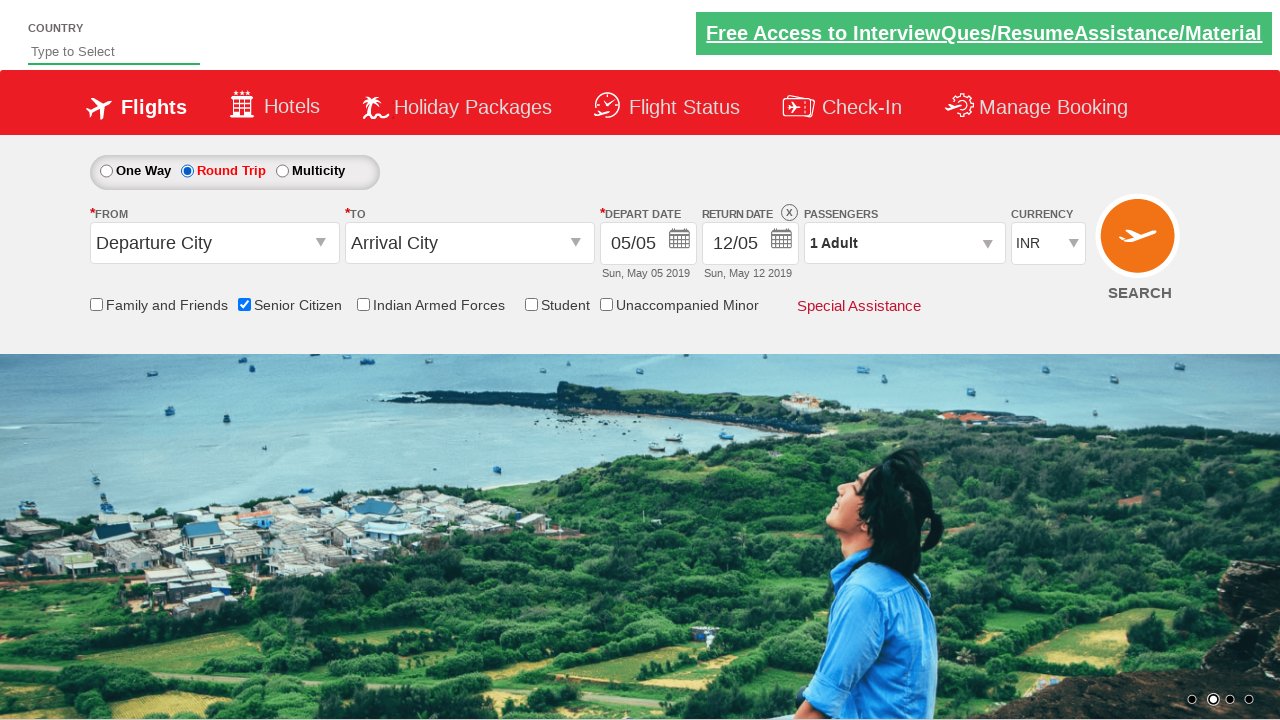

Verified that Div1 is enabled - assertion passed
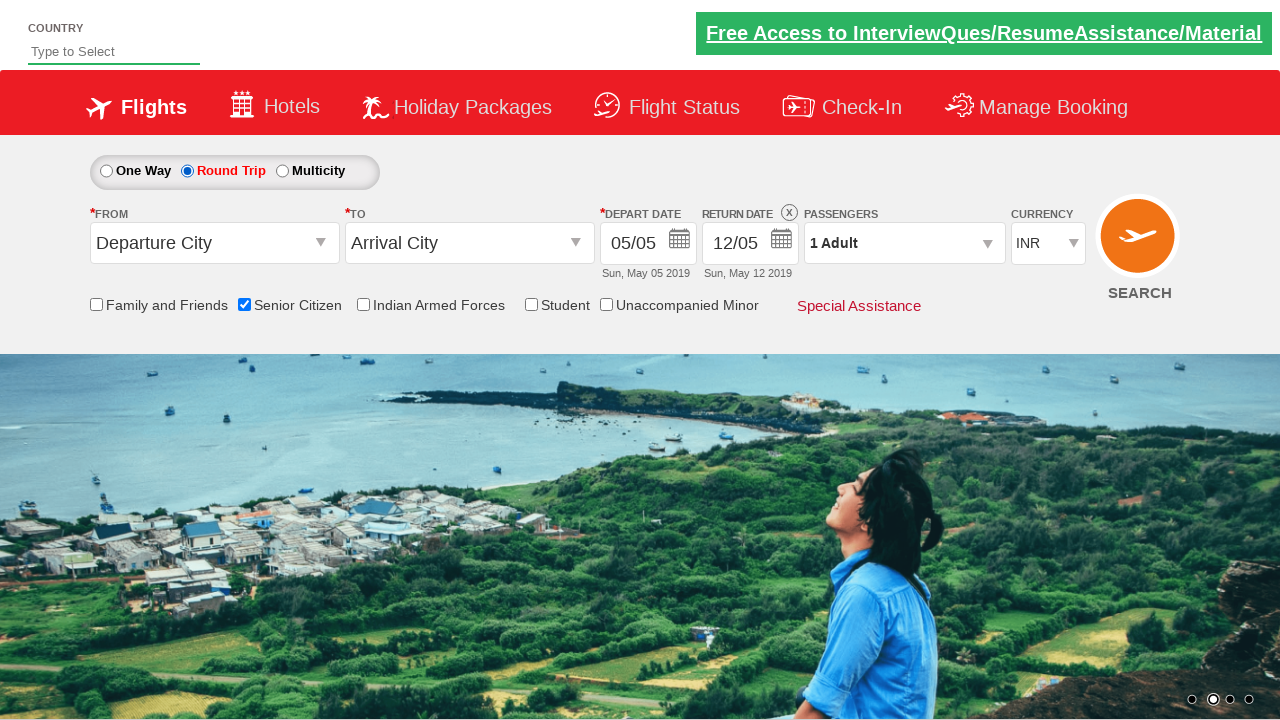

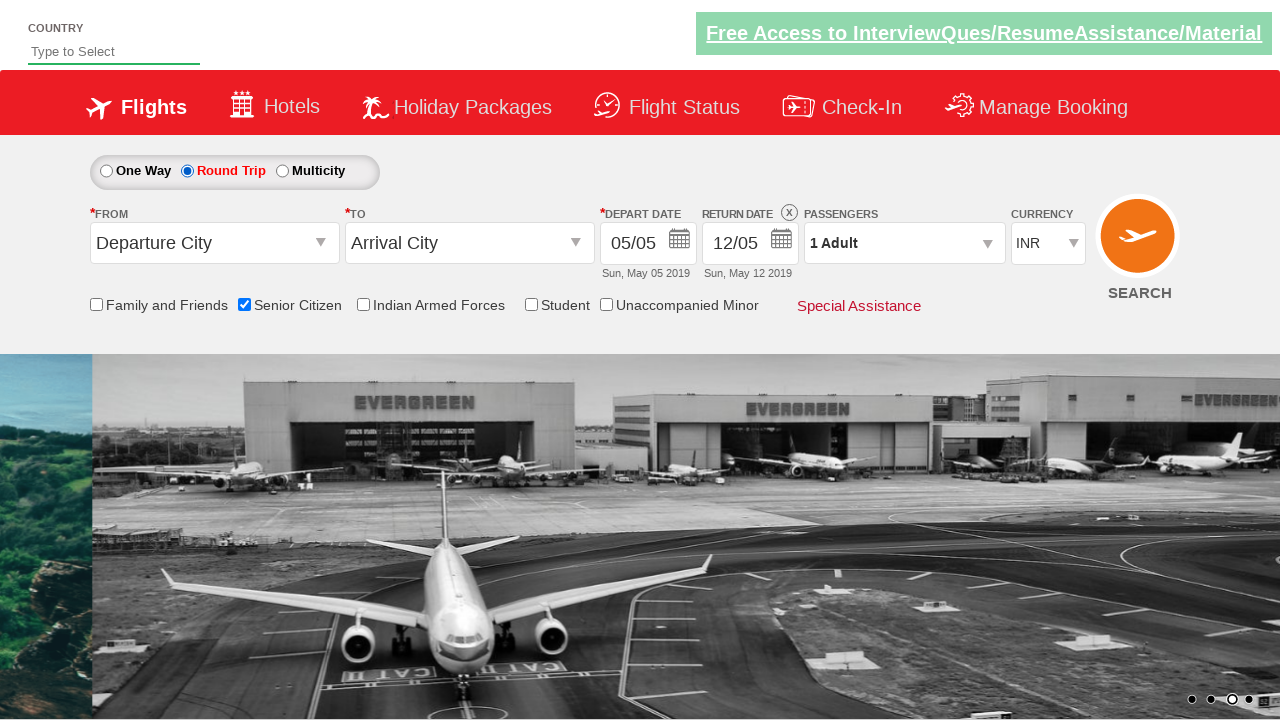